Tests the search functionality by navigating to search page, entering a language query, and verifying search results contain the expected language

Starting URL: https://www.99-bottles-of-beer.net/

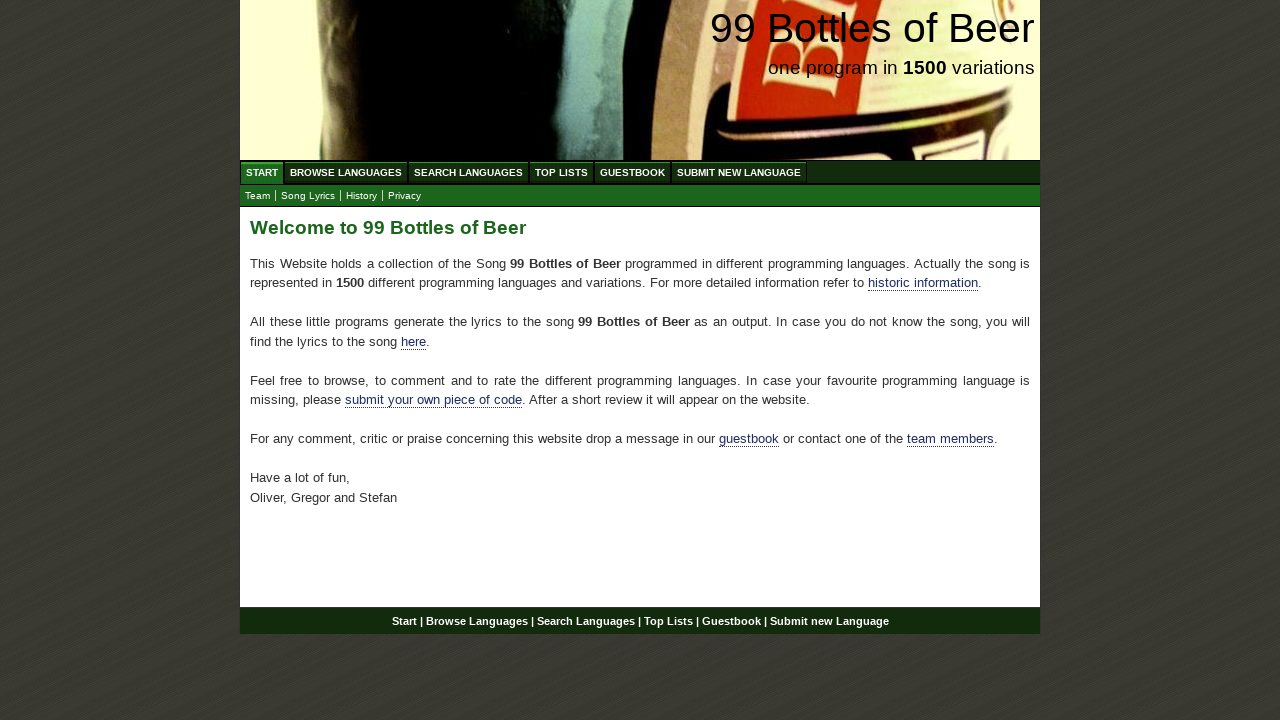

Clicked on Search Languages navigation link at (468, 172) on xpath=//ul[1]/li[3]/a
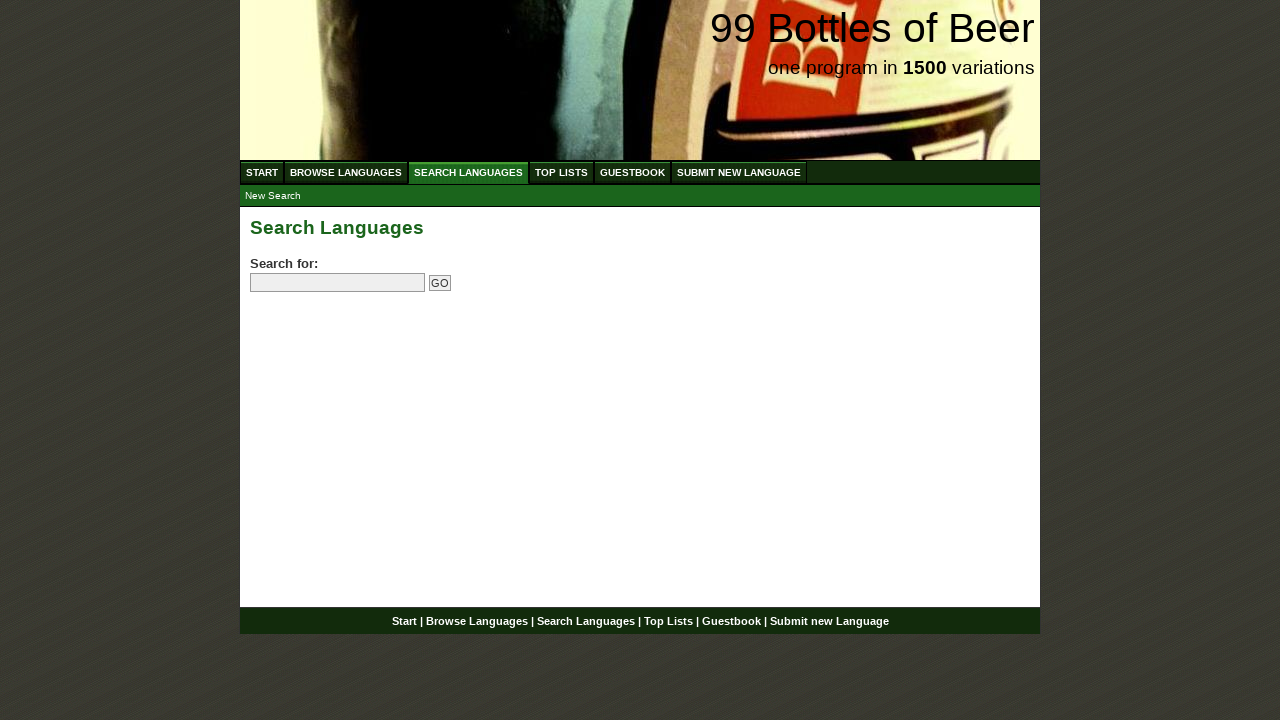

Entered 'Java' in search input field on input[name='search']
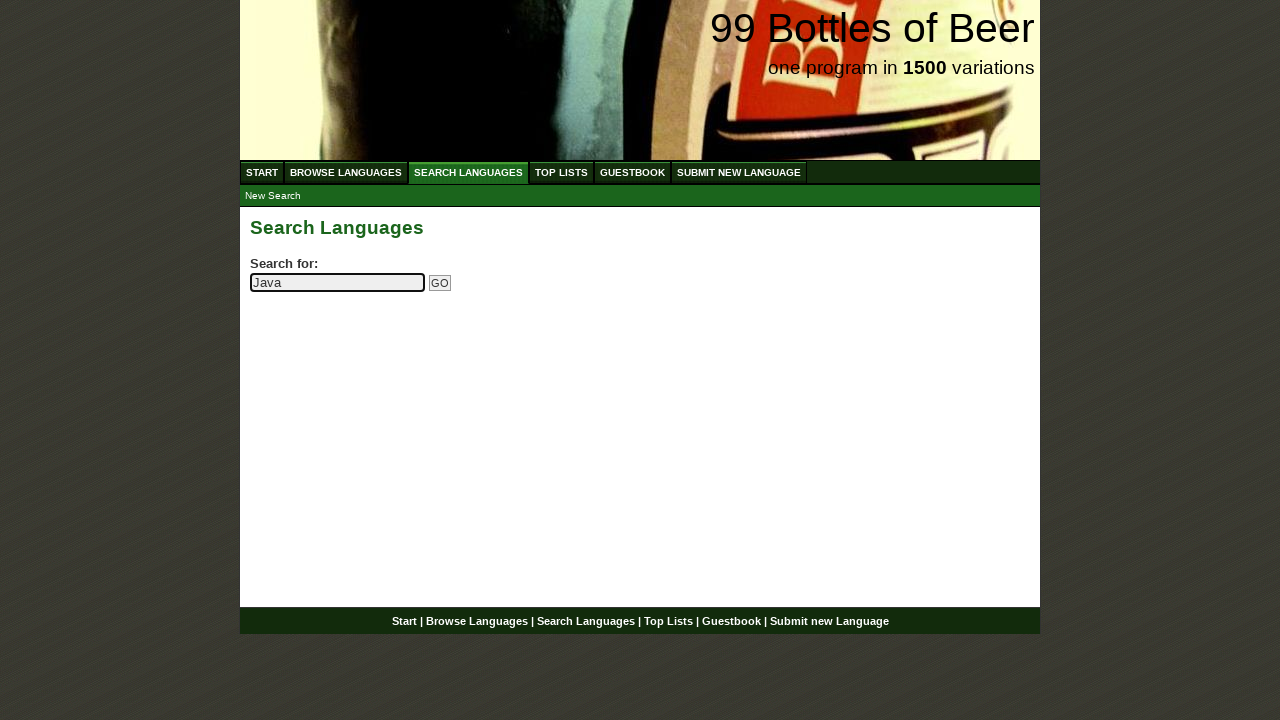

Clicked search submit button at (440, 283) on input[name='submitsearch']
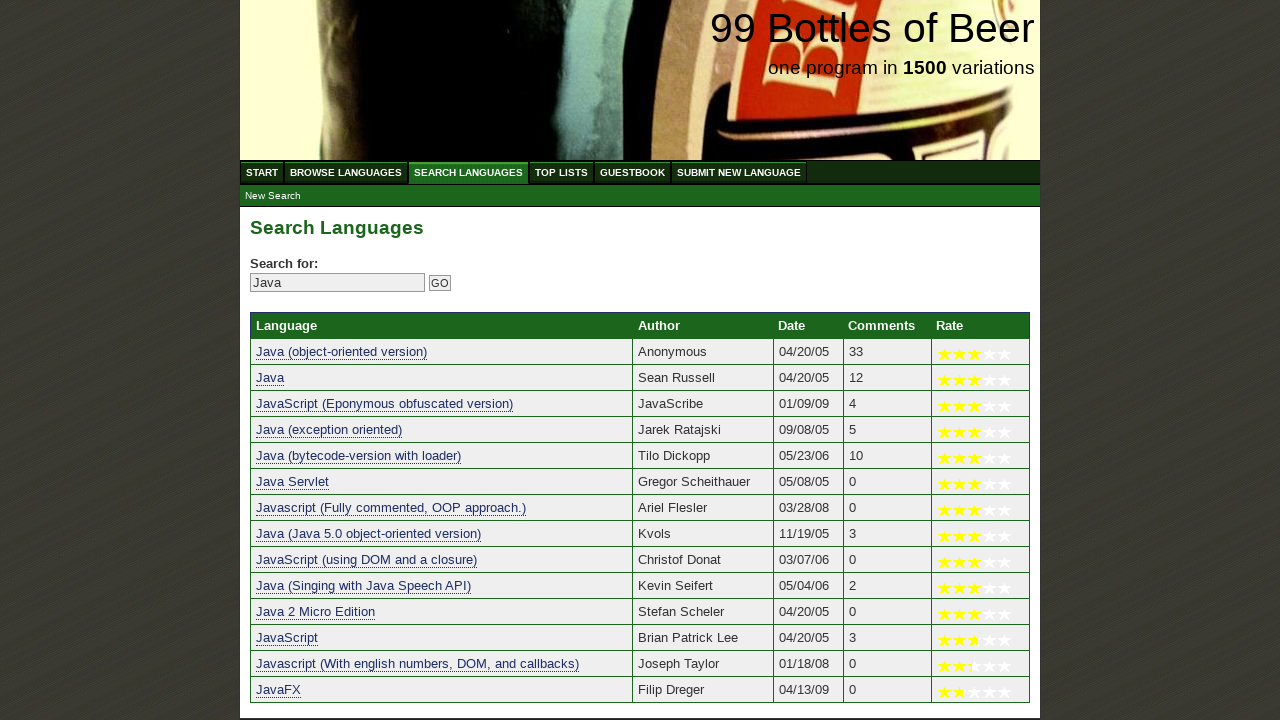

Located search result in table row 3
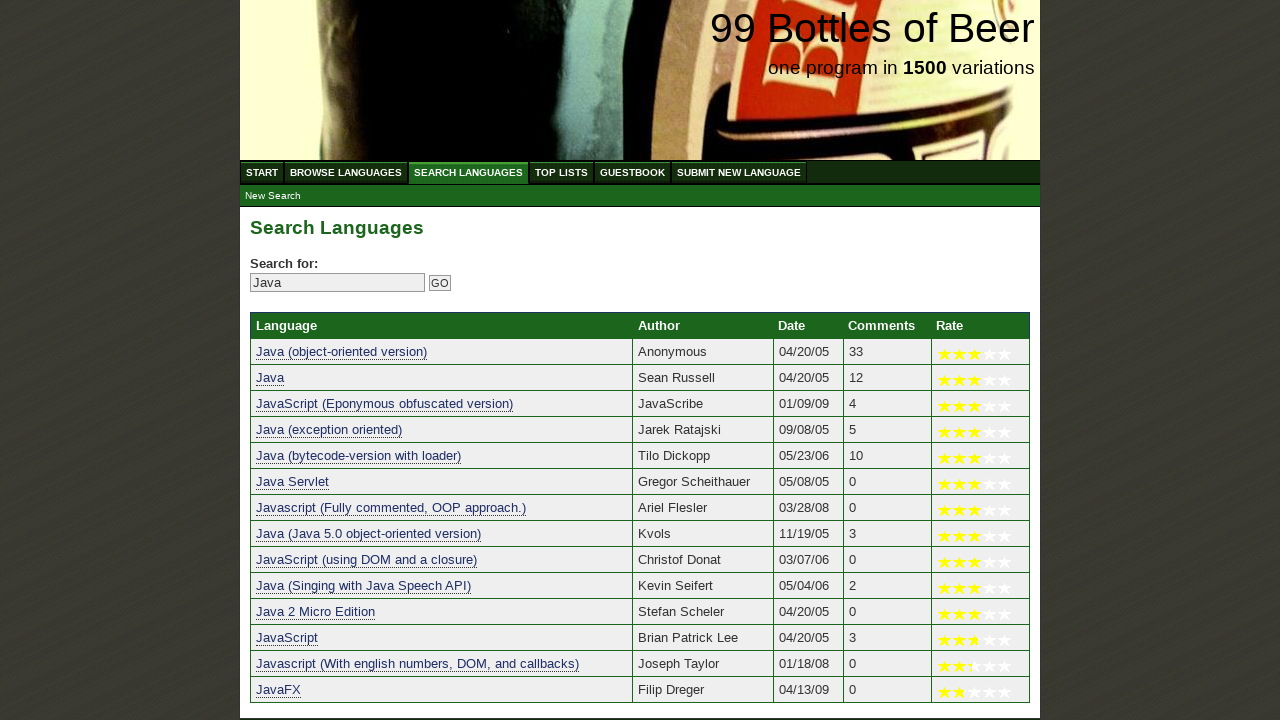

Verified search result contains 'Java'
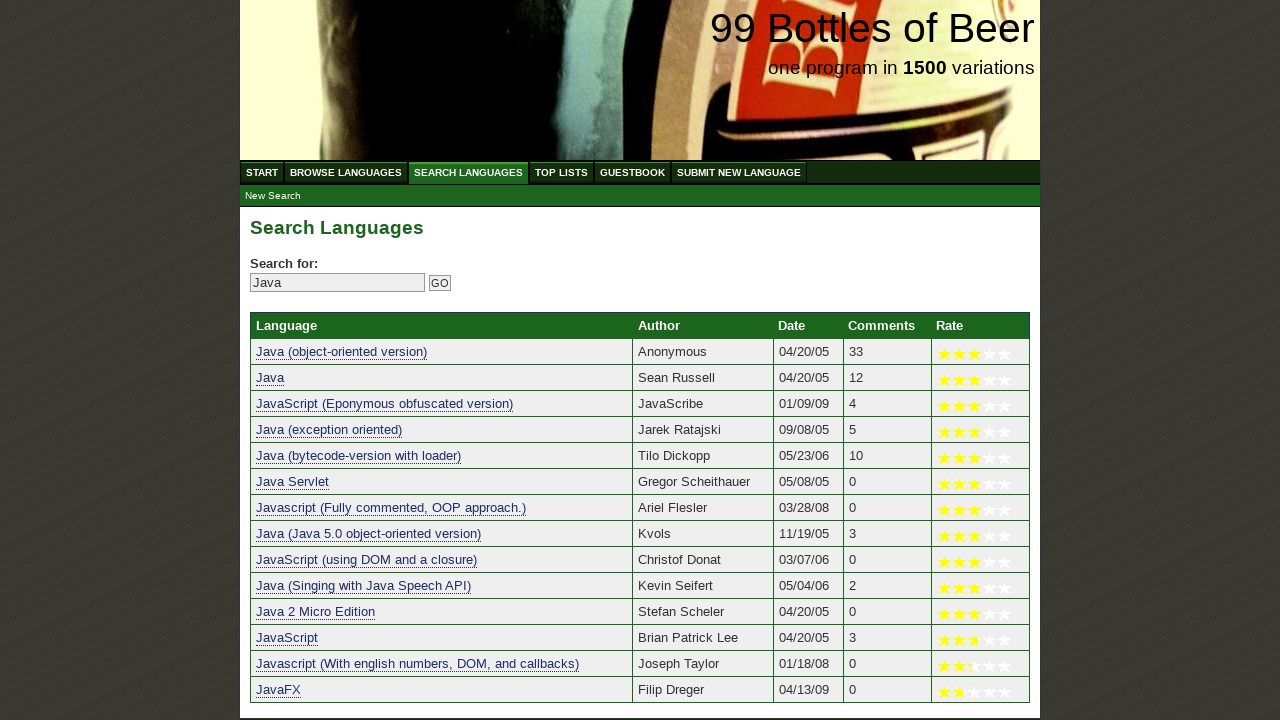

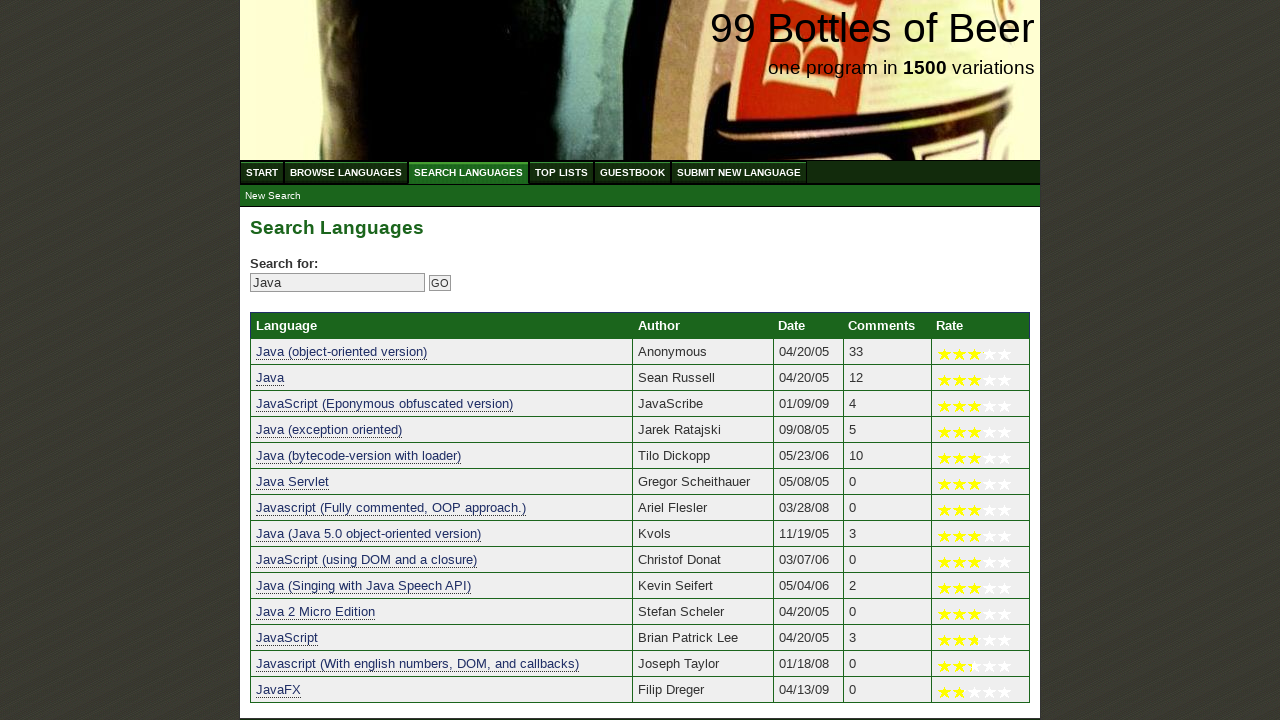